Tests scrolling to an element at the bottom of the page and filling in name and date fields

Starting URL: https://formy-project.herokuapp.com/scroll

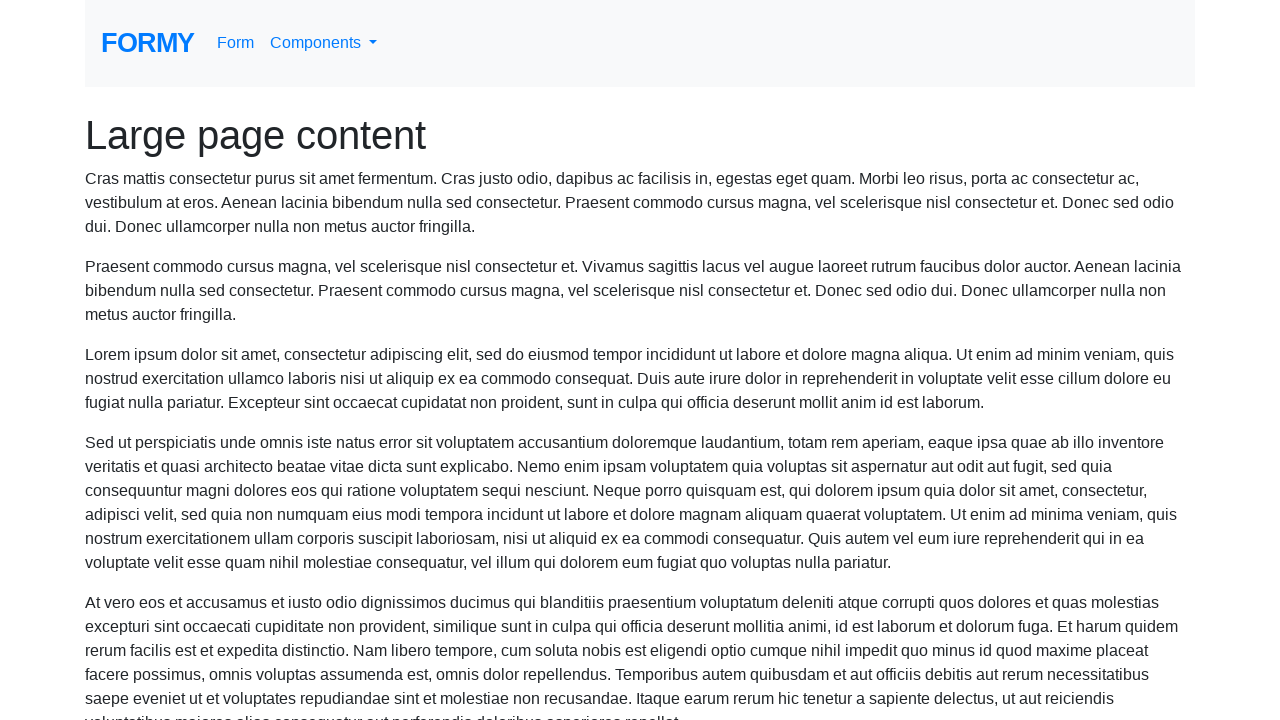

Scrolled to name field at bottom of page
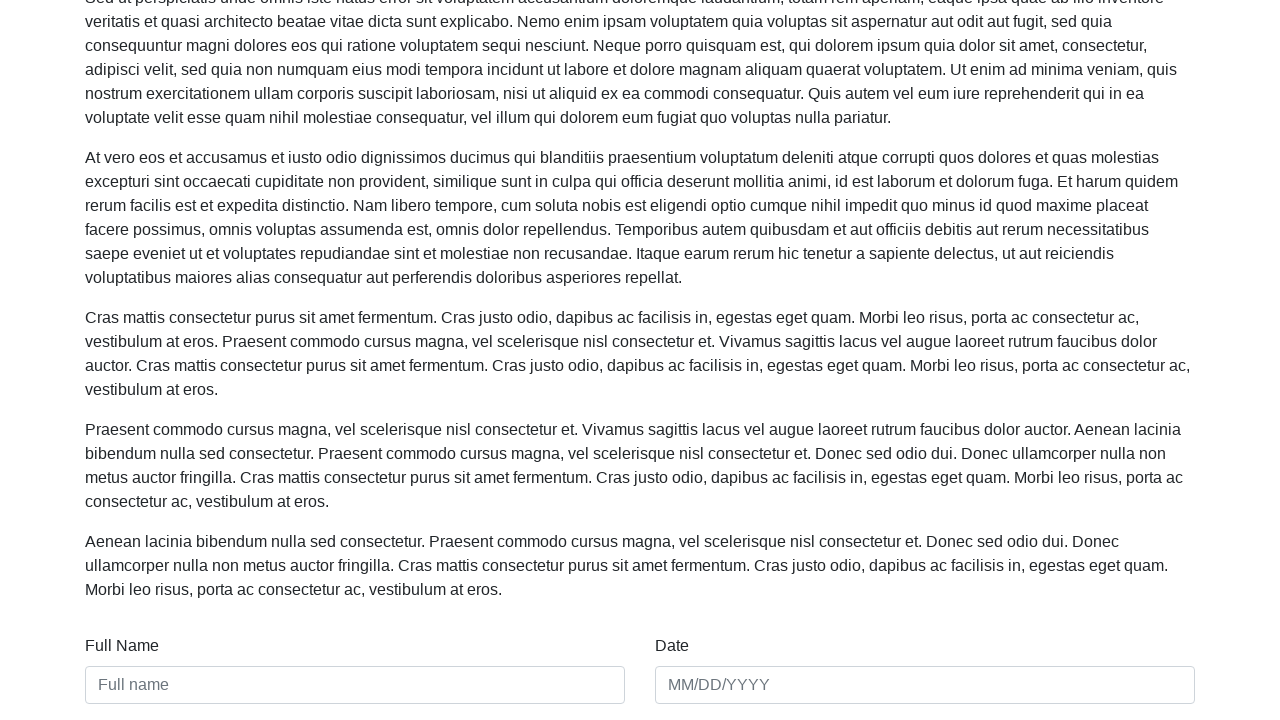

Filled name field with 'Claudio Correia' on #name
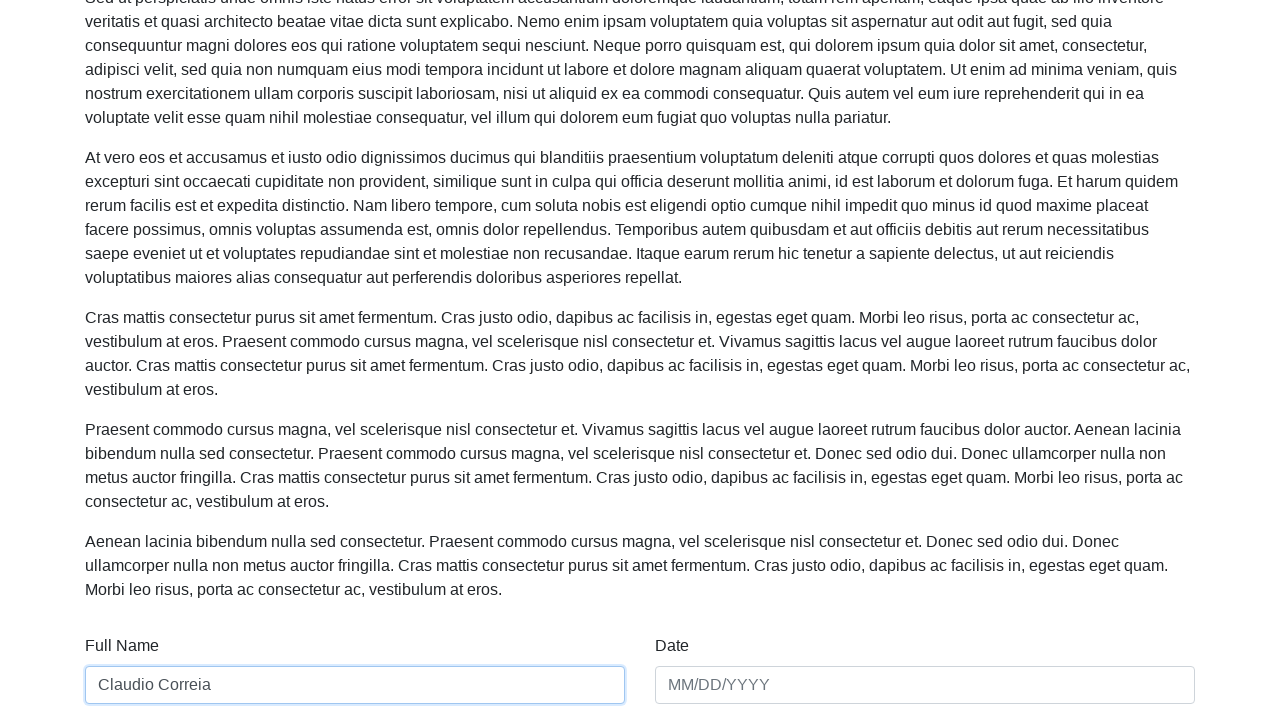

Filled date field with '01/01/2020' on #date
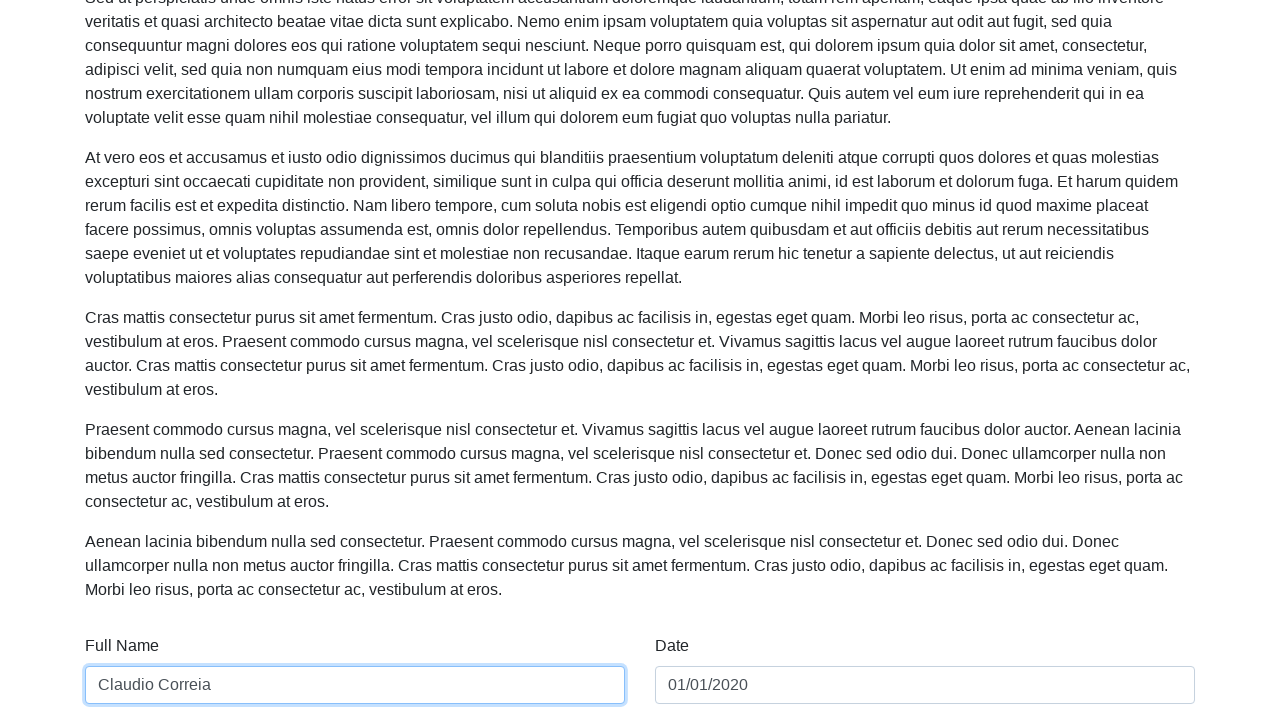

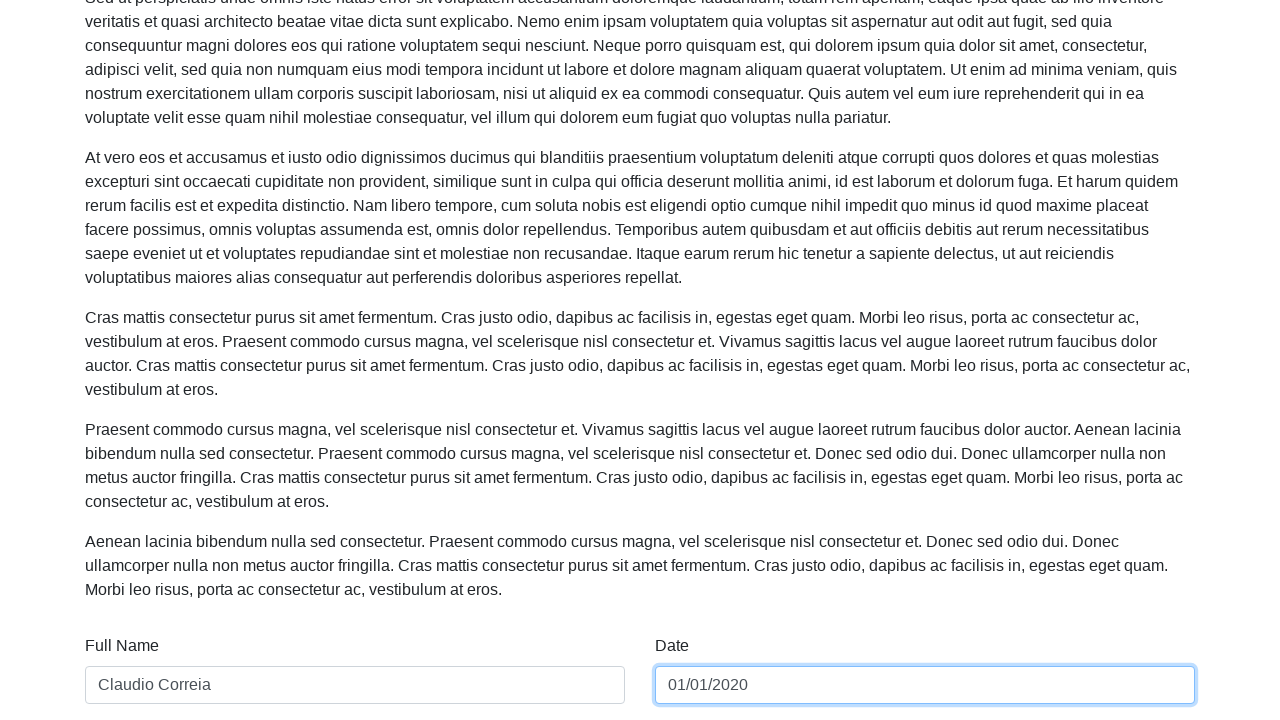